Waits for price to reach $100, clicks a button, solves a mathematical problem, and submits the answer

Starting URL: https://suninjuly.github.io/explicit_wait2.html

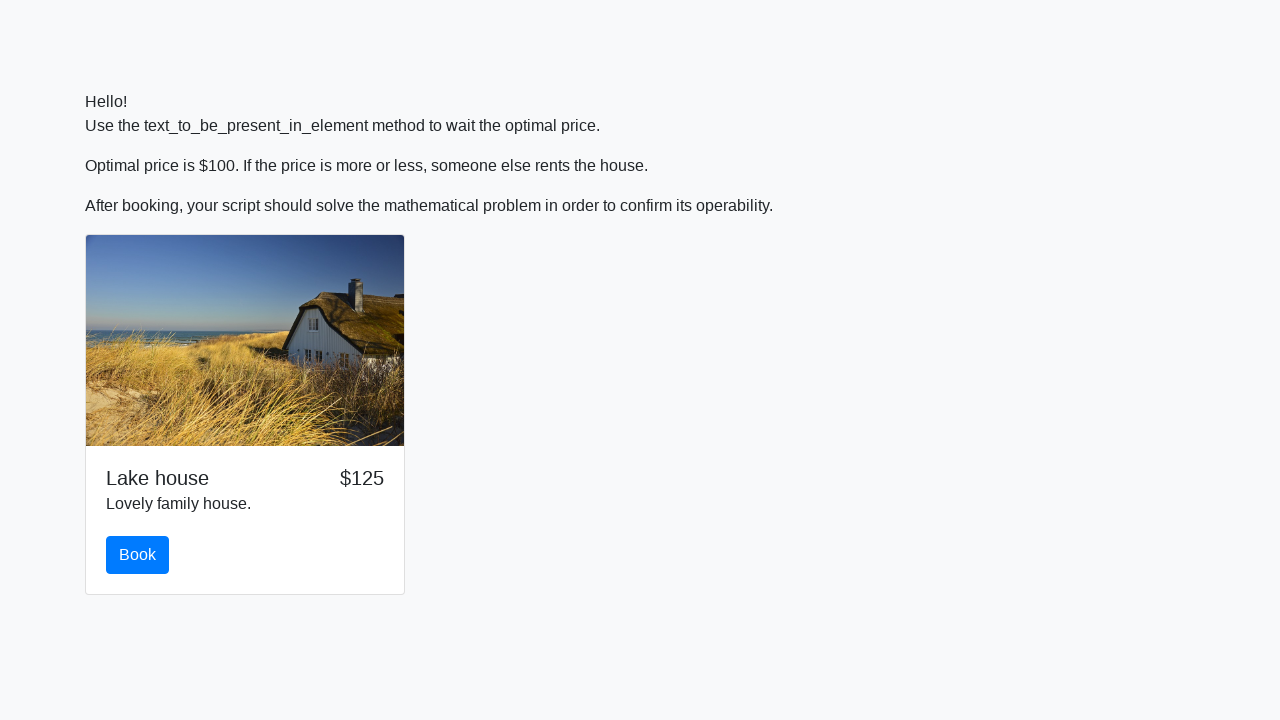

Waited for price to reach $100
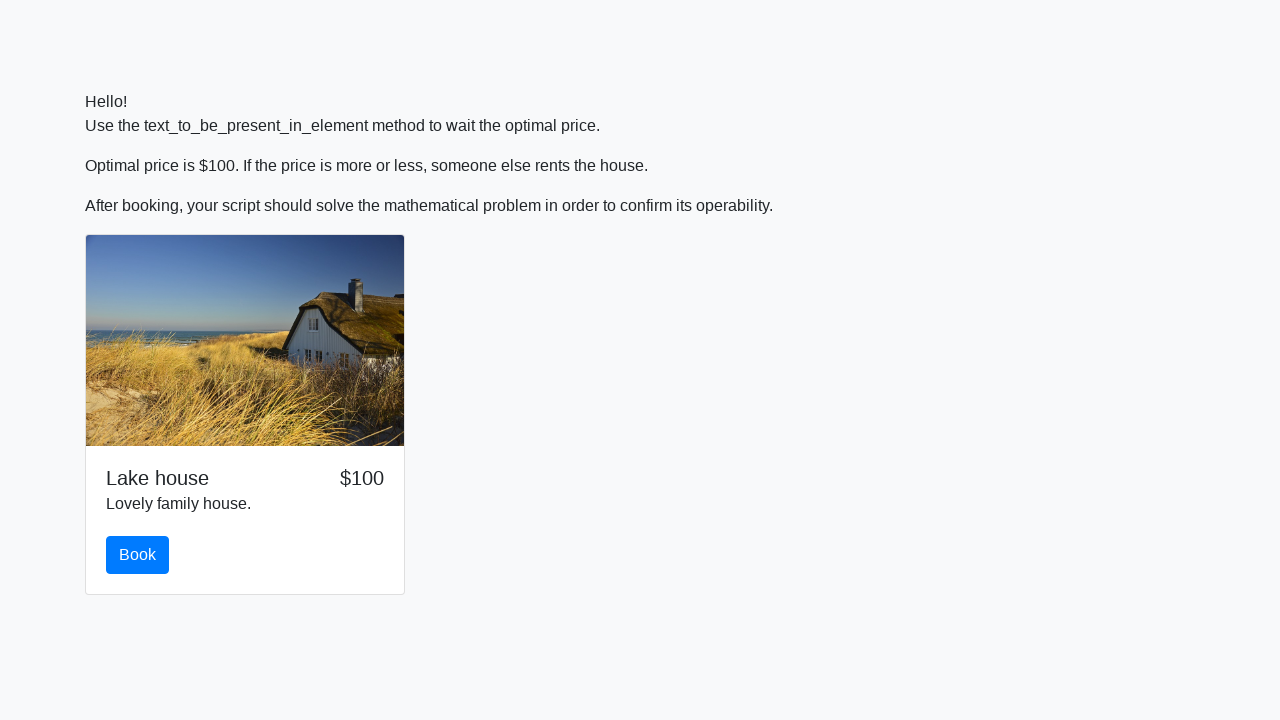

Clicked the book button at (138, 555) on .btn
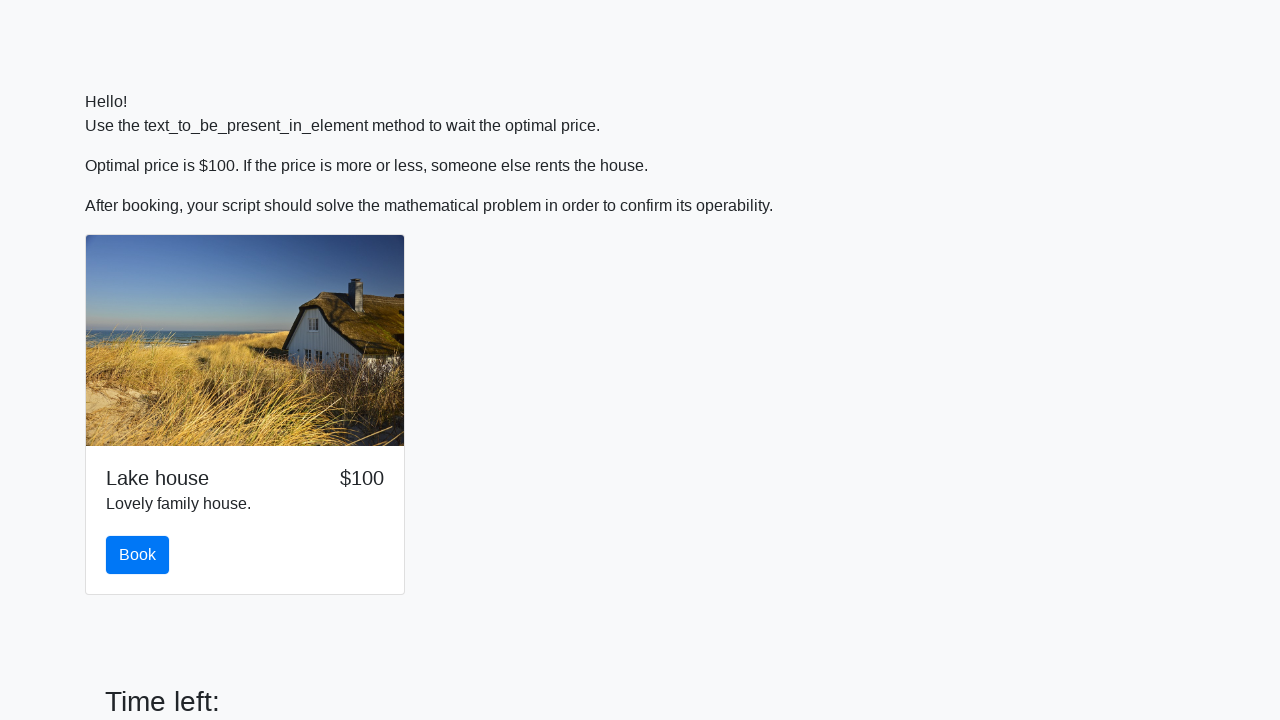

Retrieved the value of x from the math problem
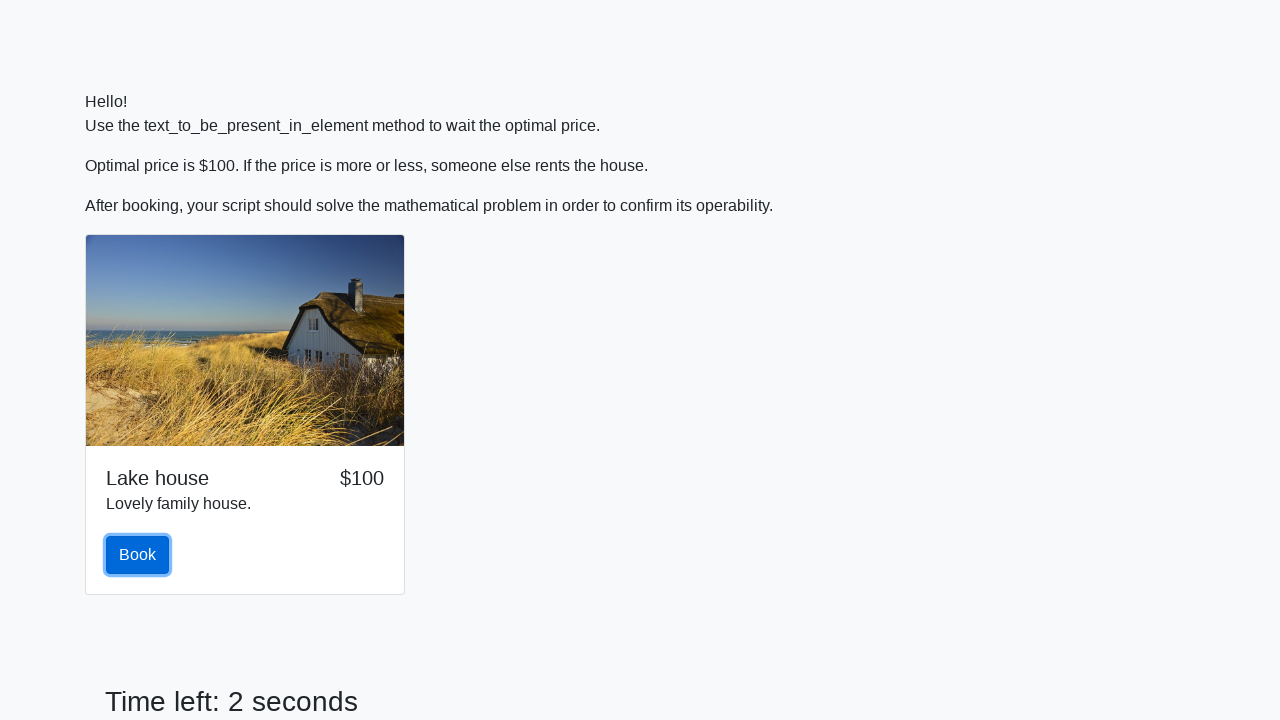

Calculated the answer: 2.263180337688241
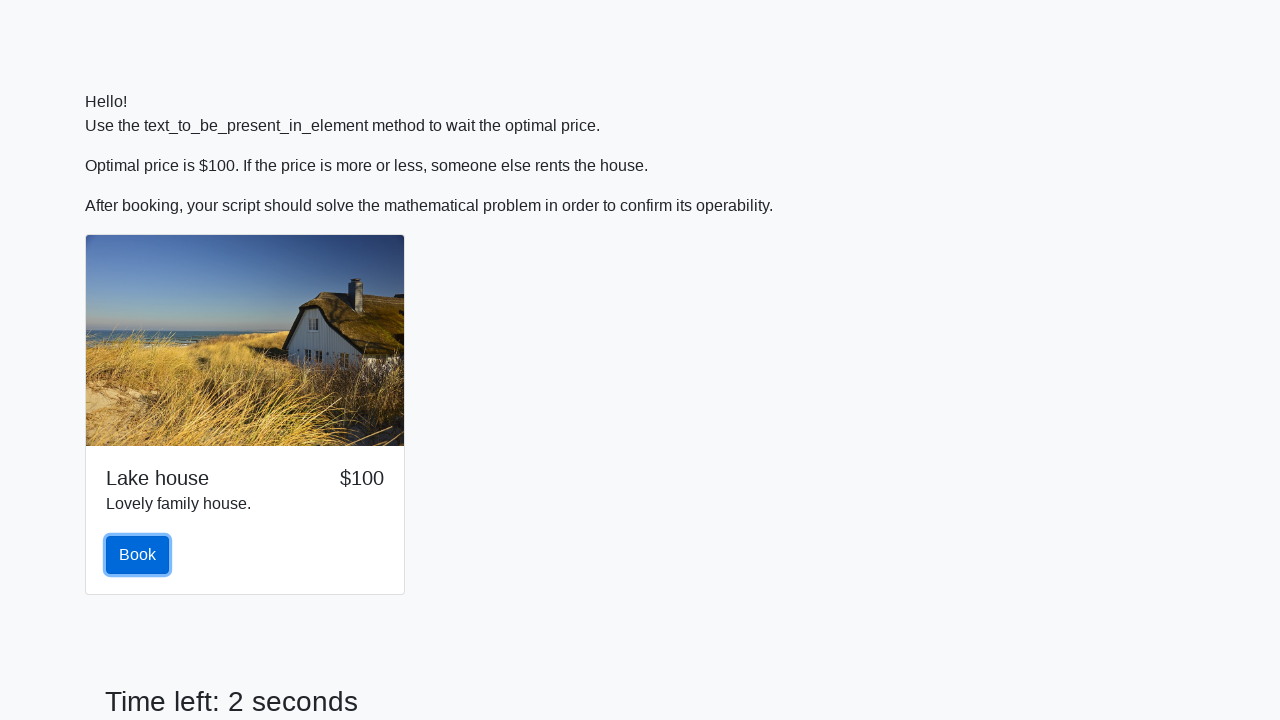

Filled in the calculated answer on input[type="text"]
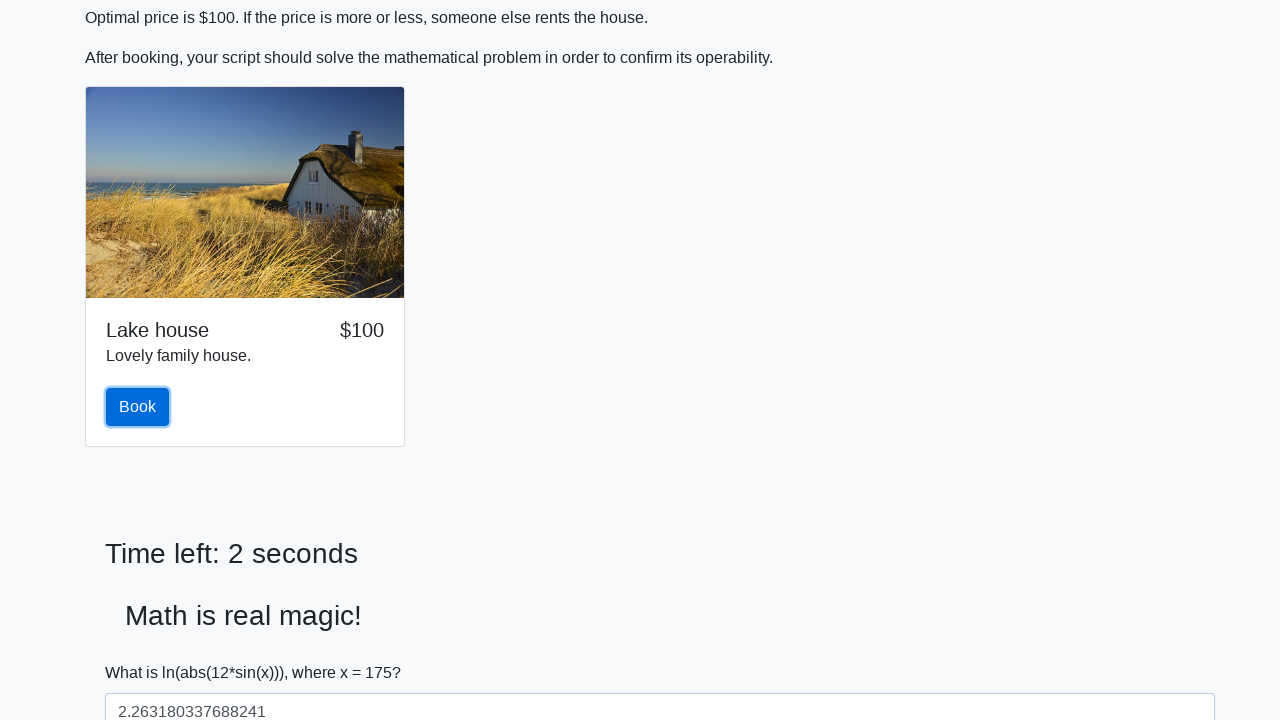

Submitted the solution at (143, 651) on #solve
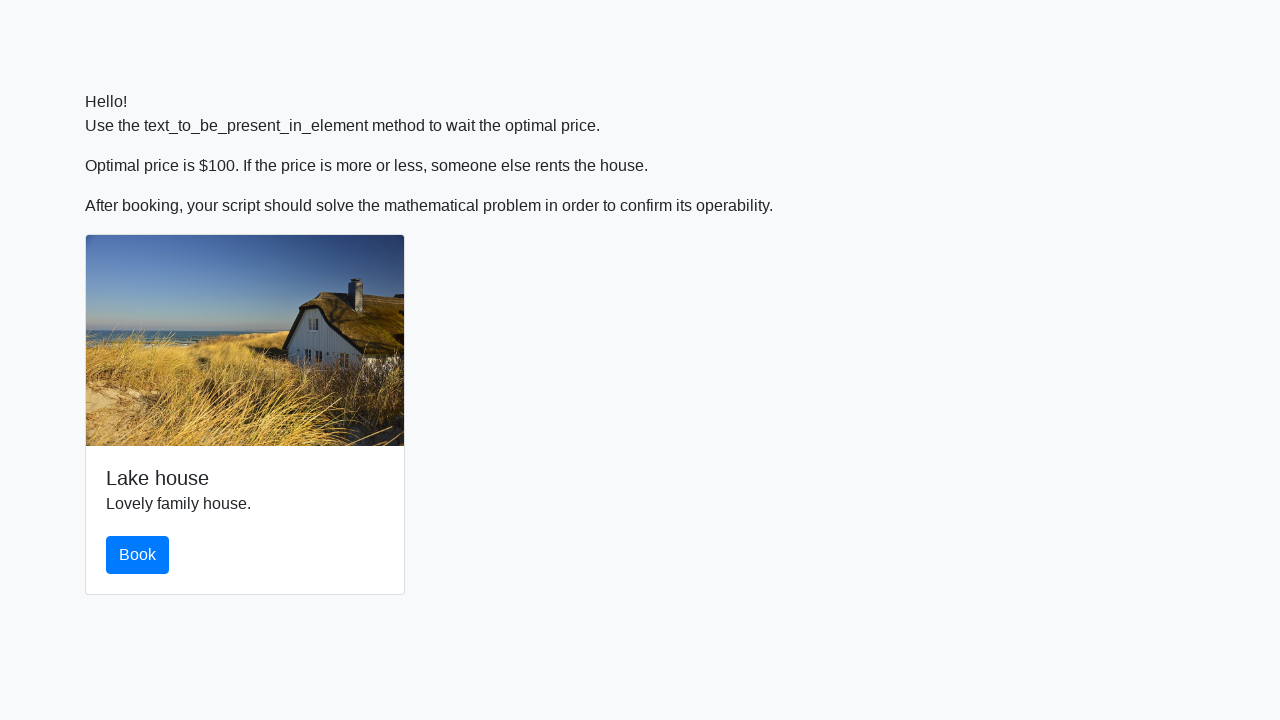

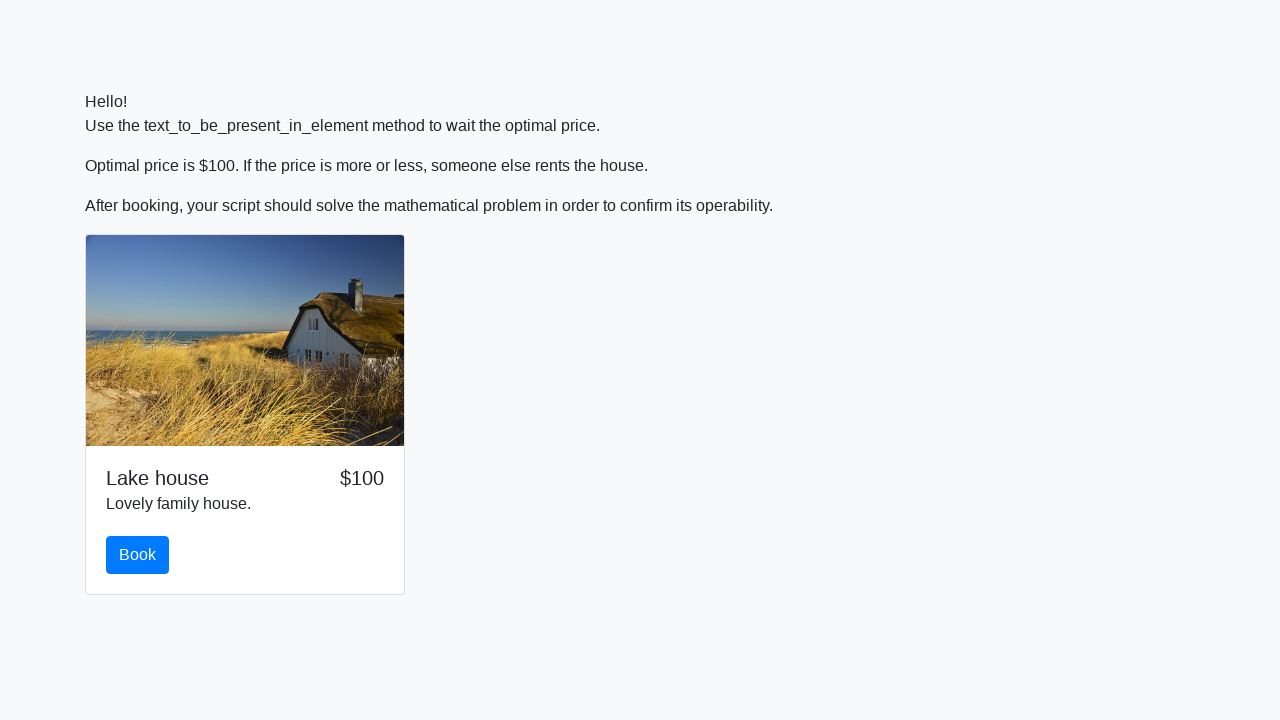